Navigates to SHEIN homepage and verifies the page title

Starting URL: https://www.shein.com/

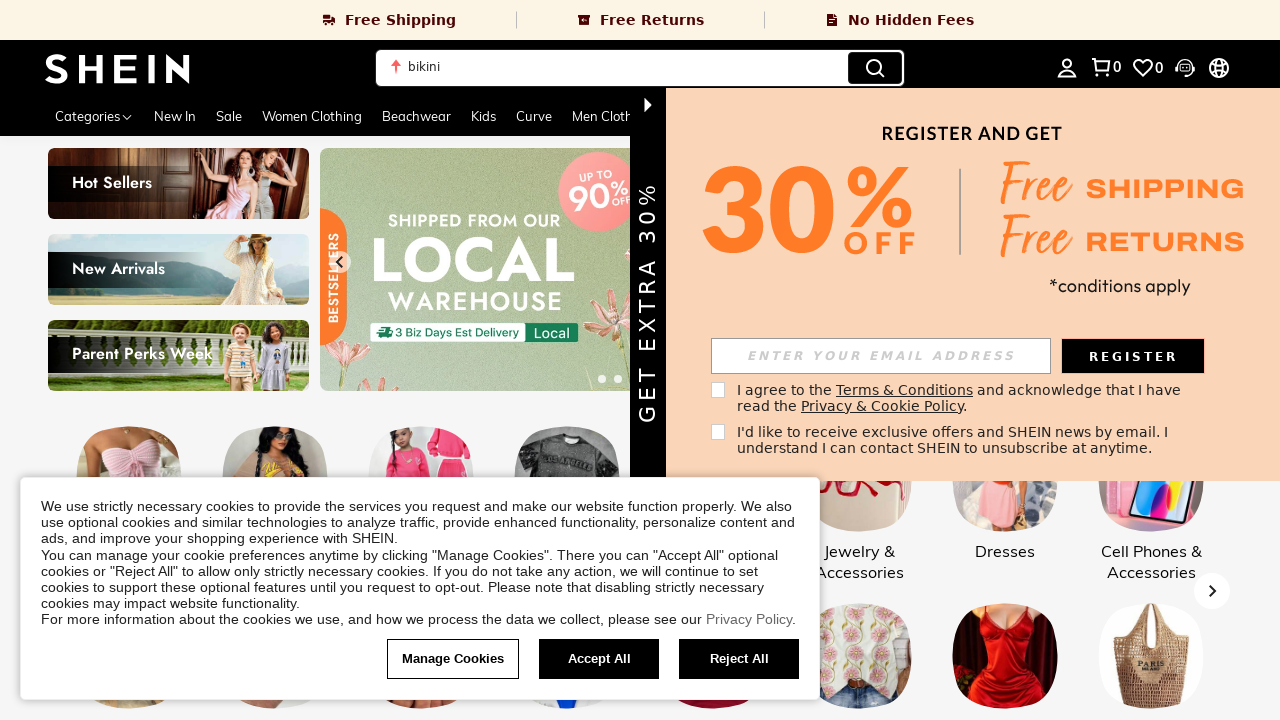

Retrieved page title from SHEIN homepage
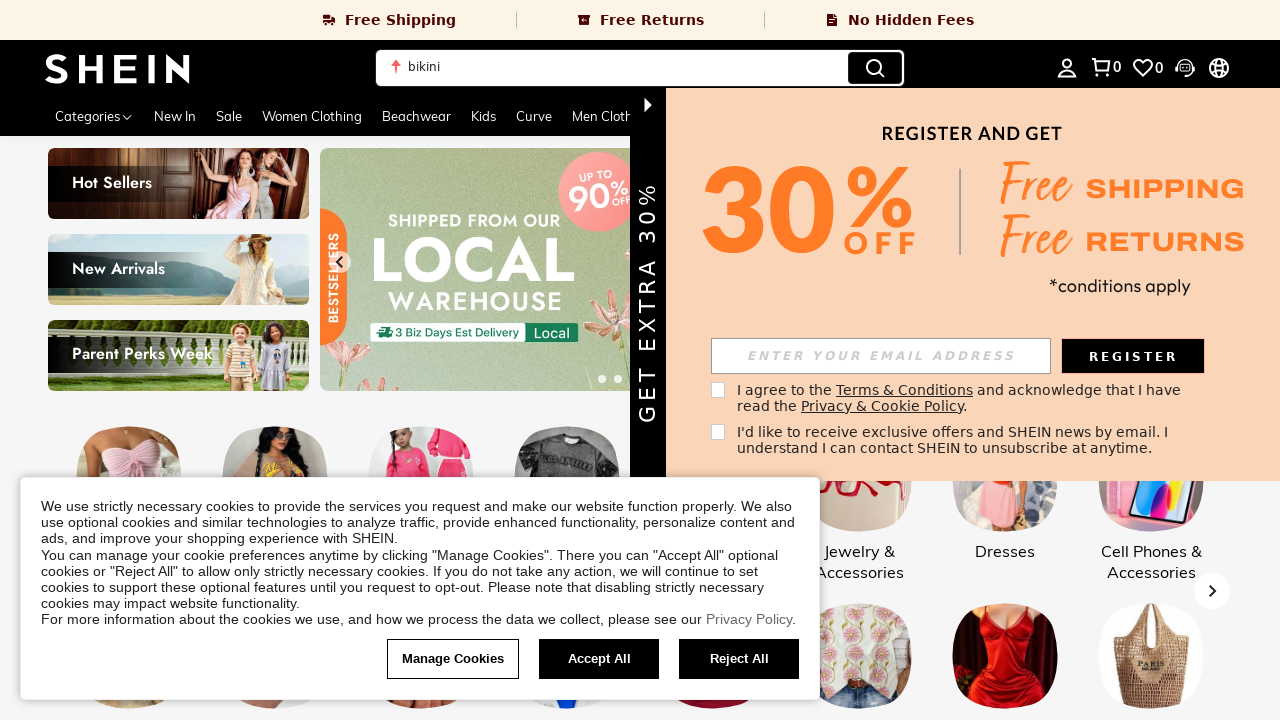

Verified that page title contains 'SHEIN'
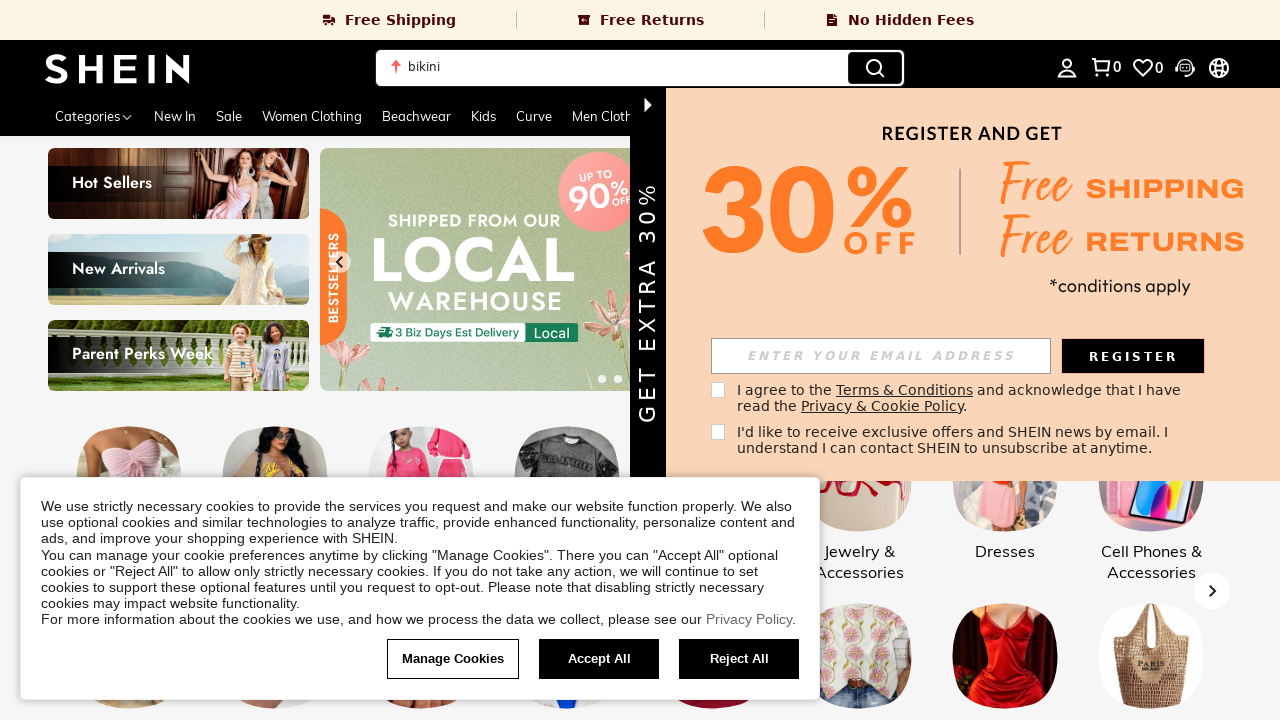

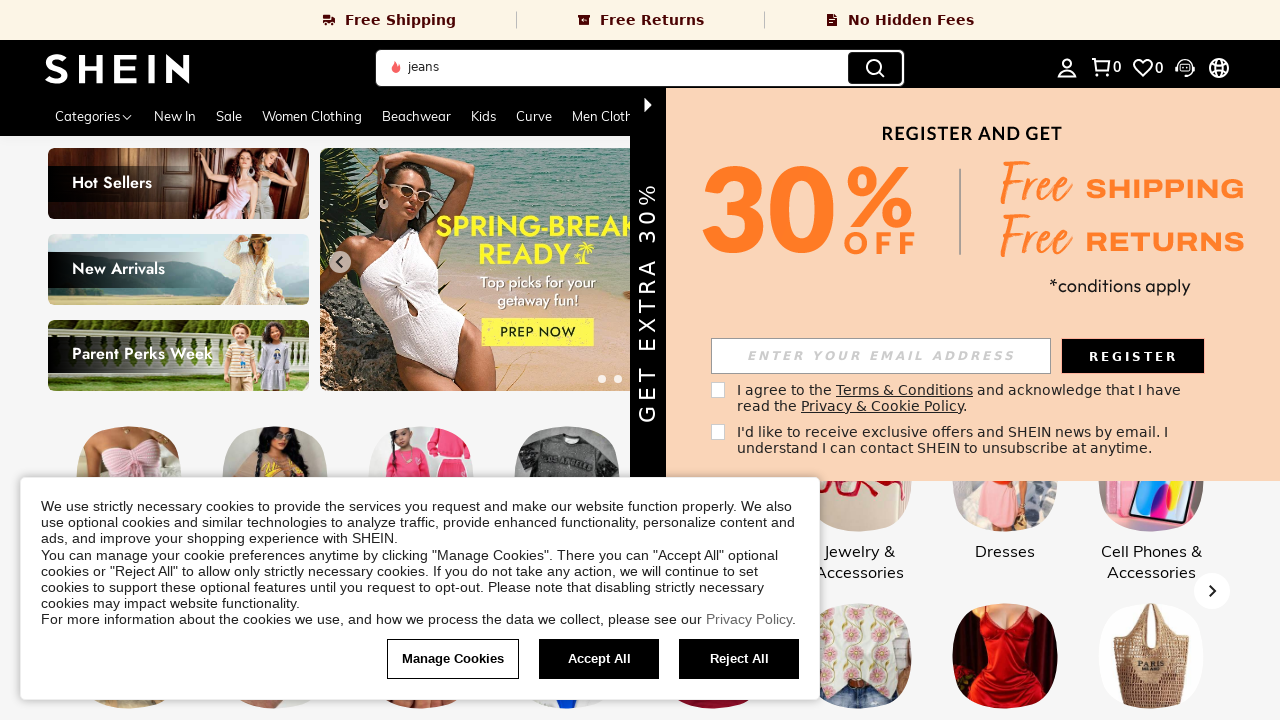